Tests unchecking Checkbox 2 by clicking it and verifies both checkboxes are then unchecked

Starting URL: https://practice.expandtesting.com/checkboxes

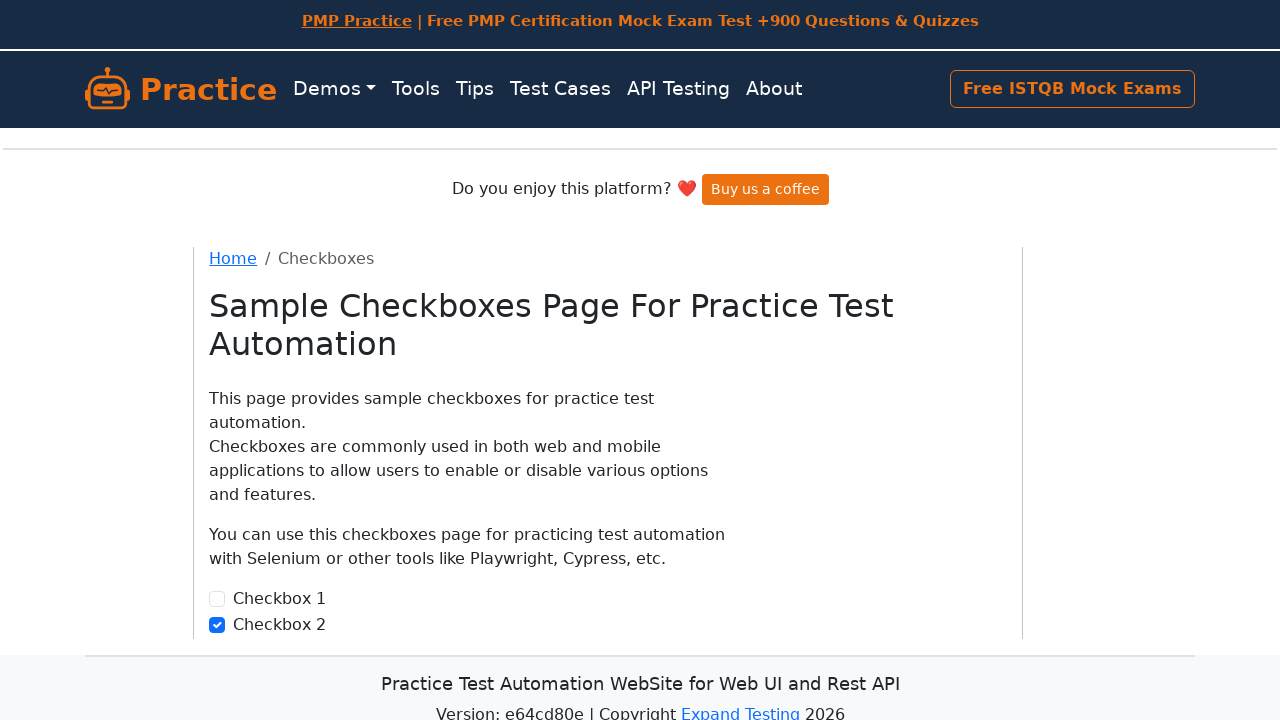

Clicked Checkbox 2 to uncheck it at (217, 625) on internal:label="Checkbox 2"i
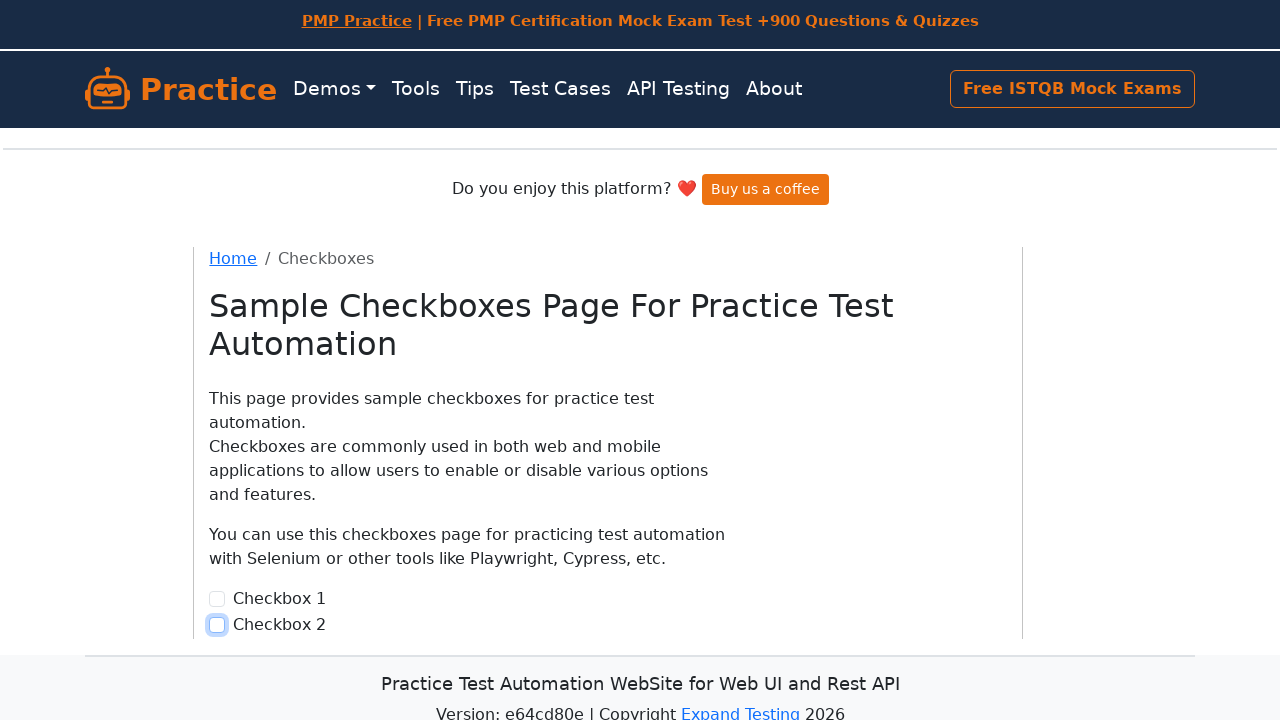

Verified Checkbox 1 is not checked
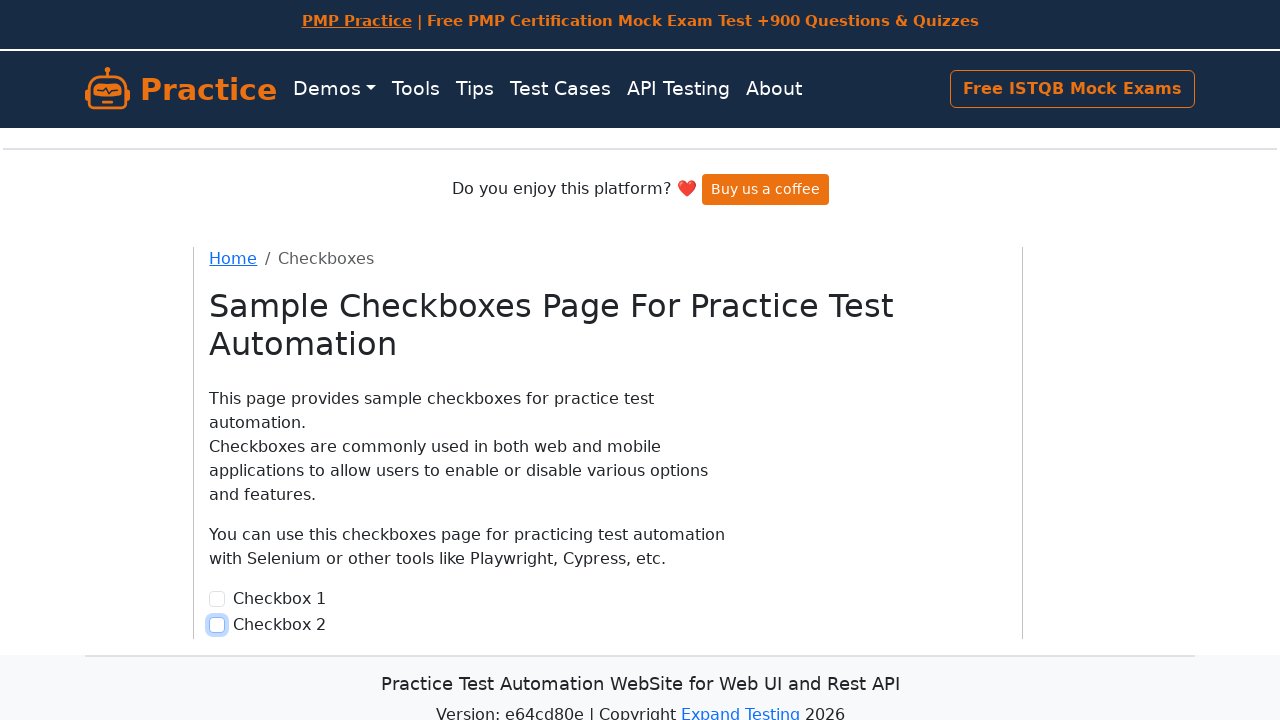

Verified Checkbox 2 is now not checked
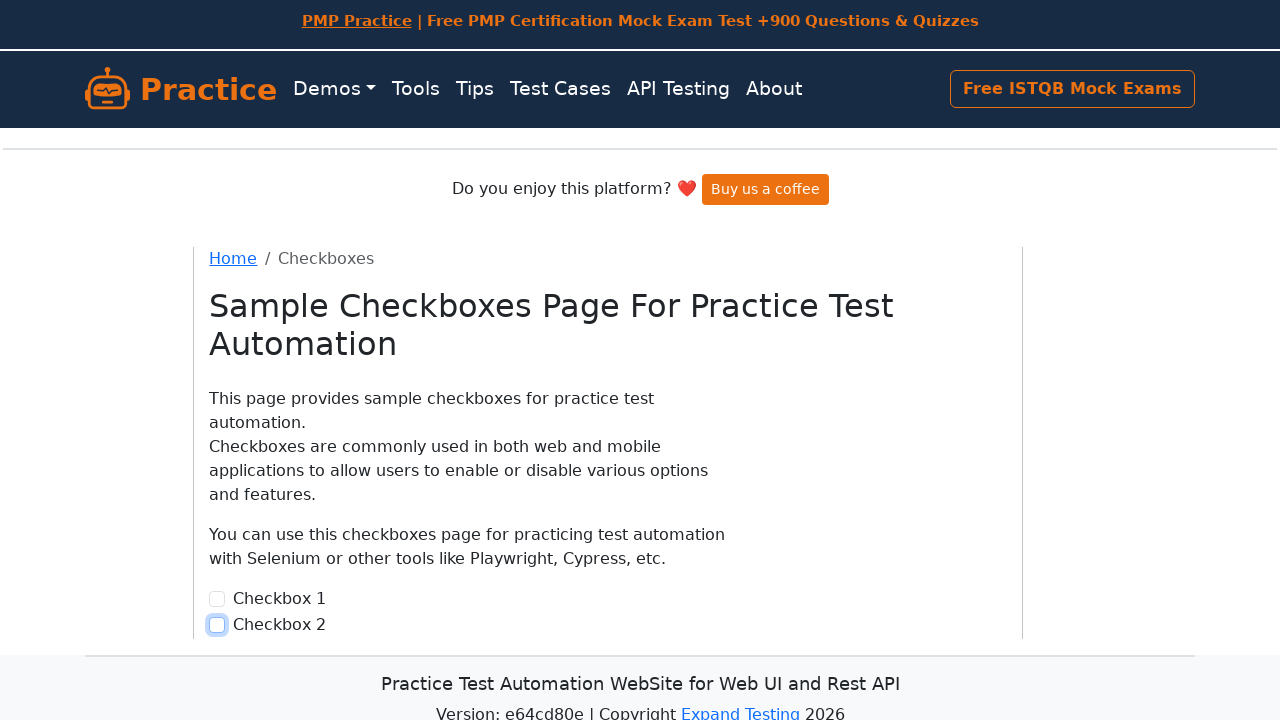

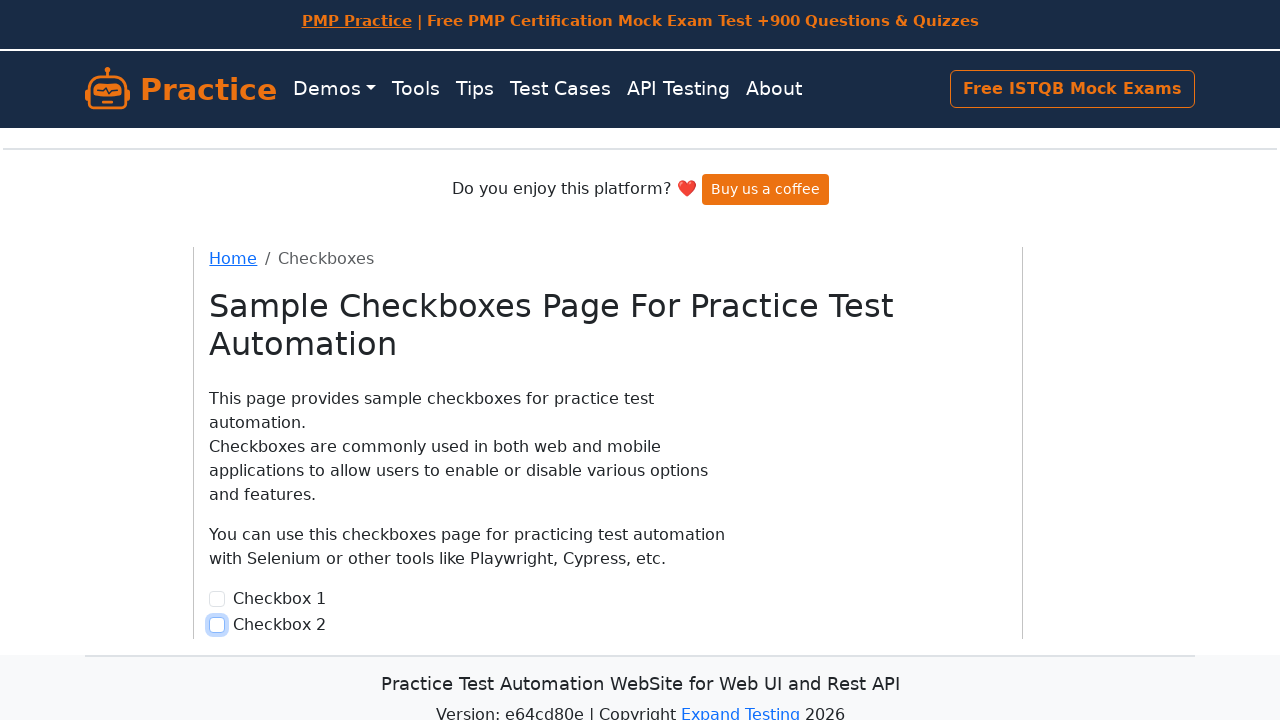